Tests BMI calculator by entering weight and height values for Nir Peled and verifying the calculated BMI result

Starting URL: https://atidcollege.co.il/Xamples/bmi/

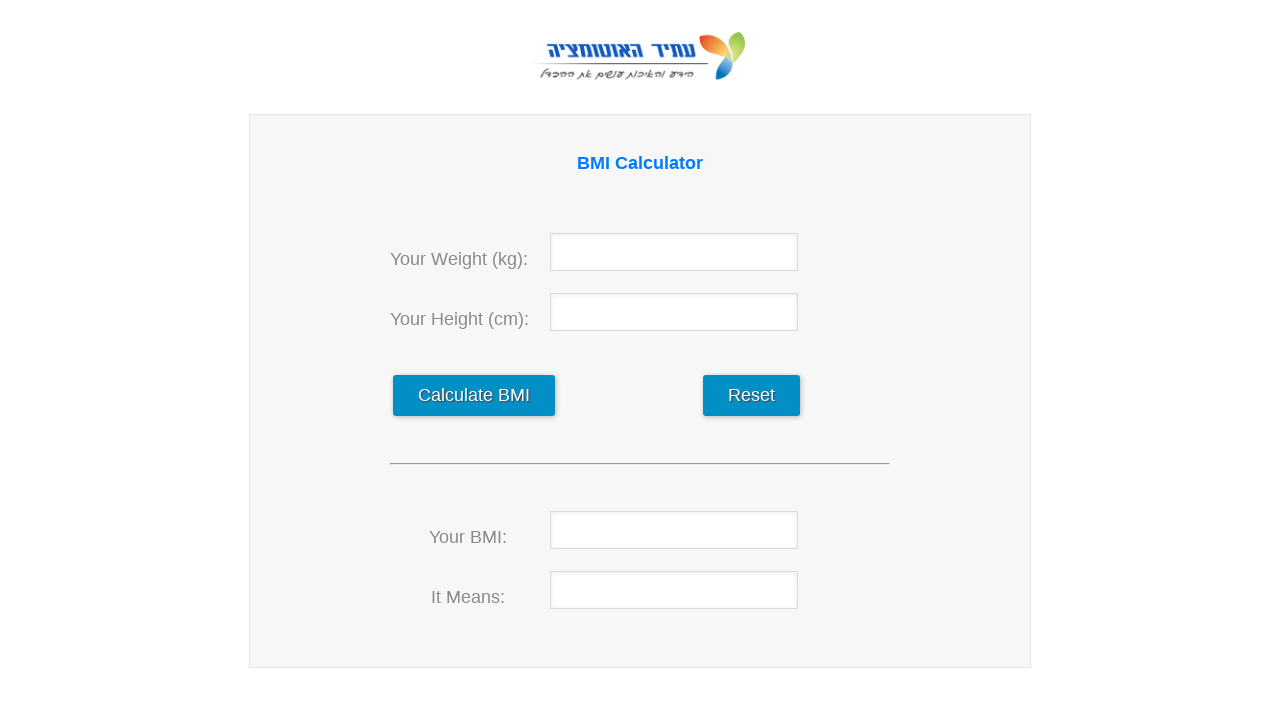

Navigated to BMI calculator page
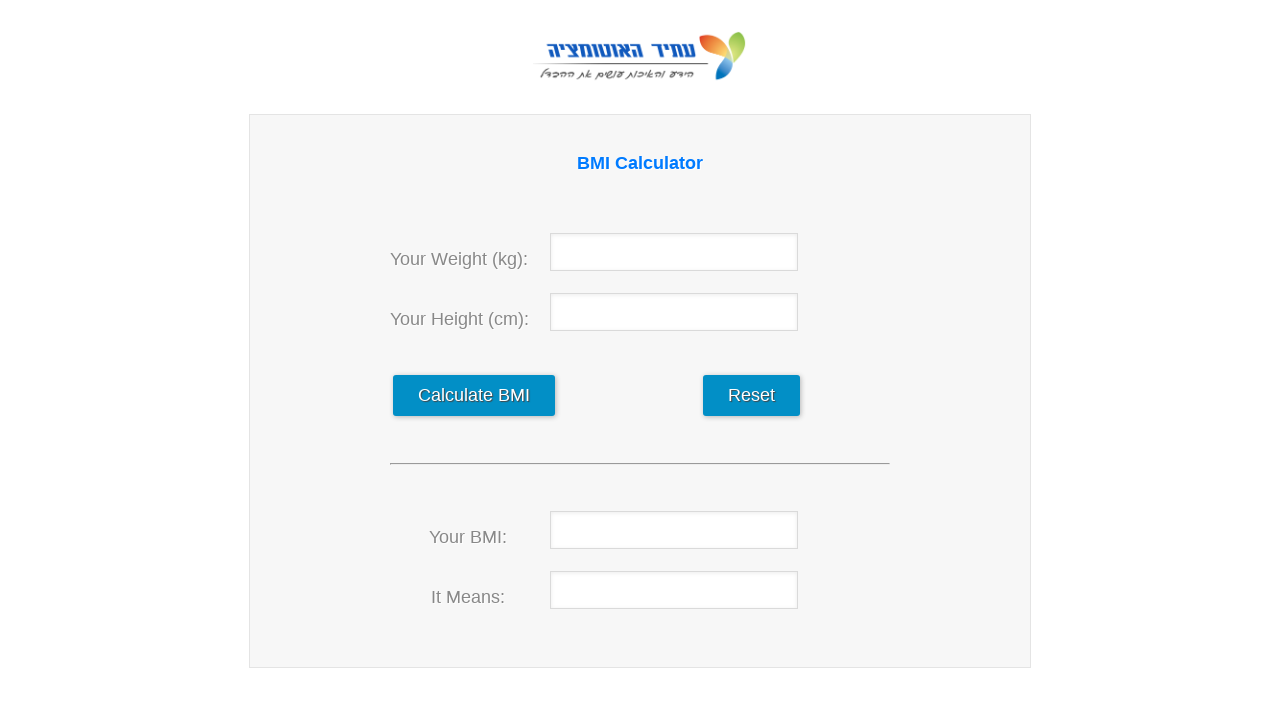

Entered weight value 80 for Nir Peled on #weight
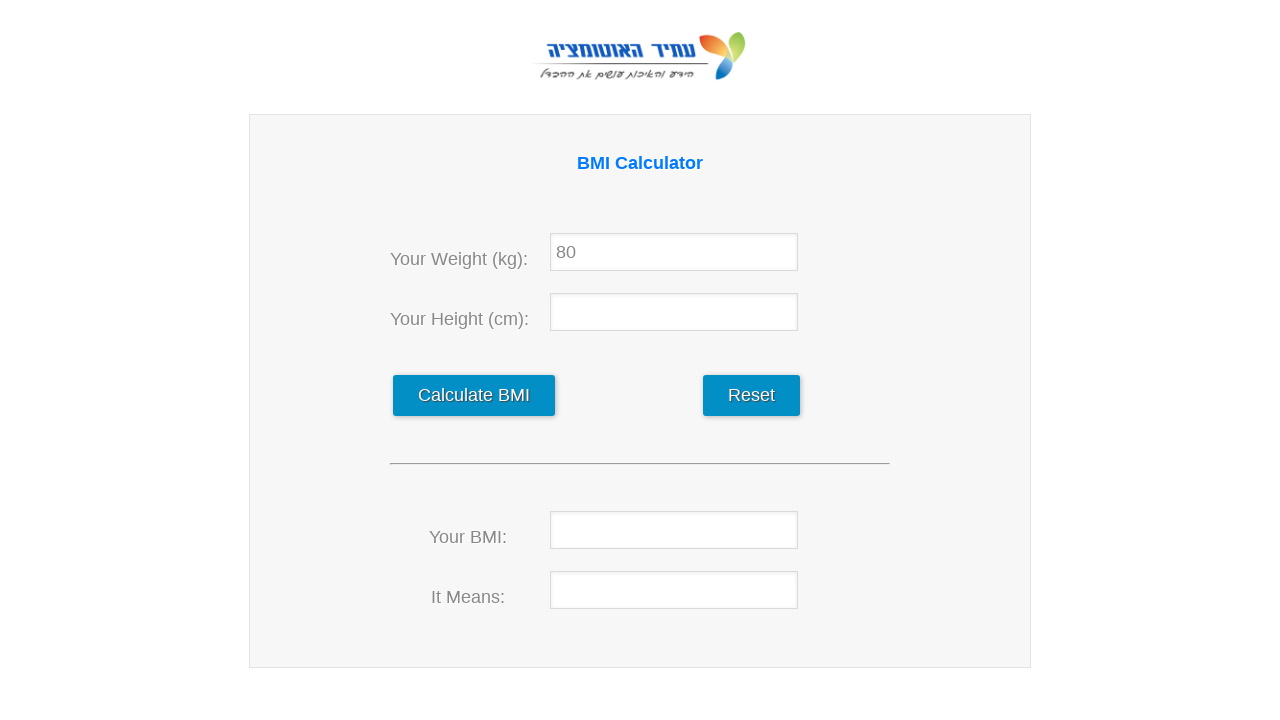

Entered height value 173 for Nir Peled on #hight
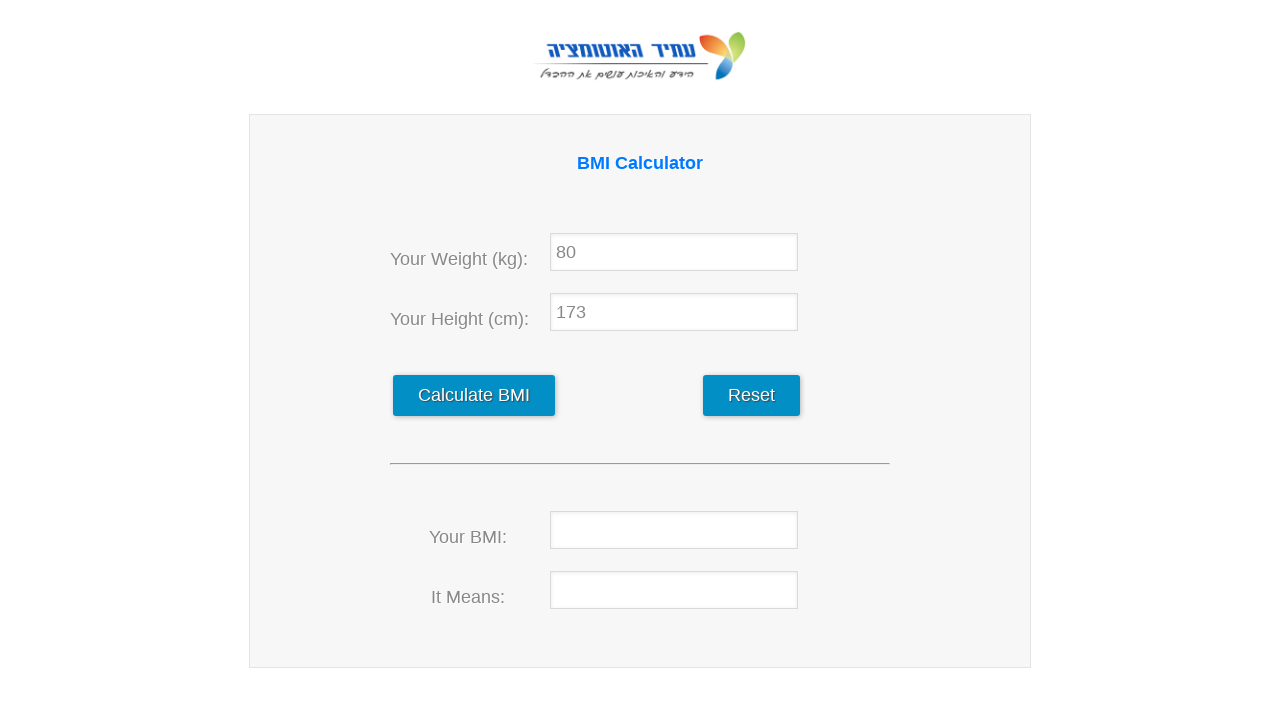

Clicked calculate button to compute BMI at (474, 396) on #calculate_data
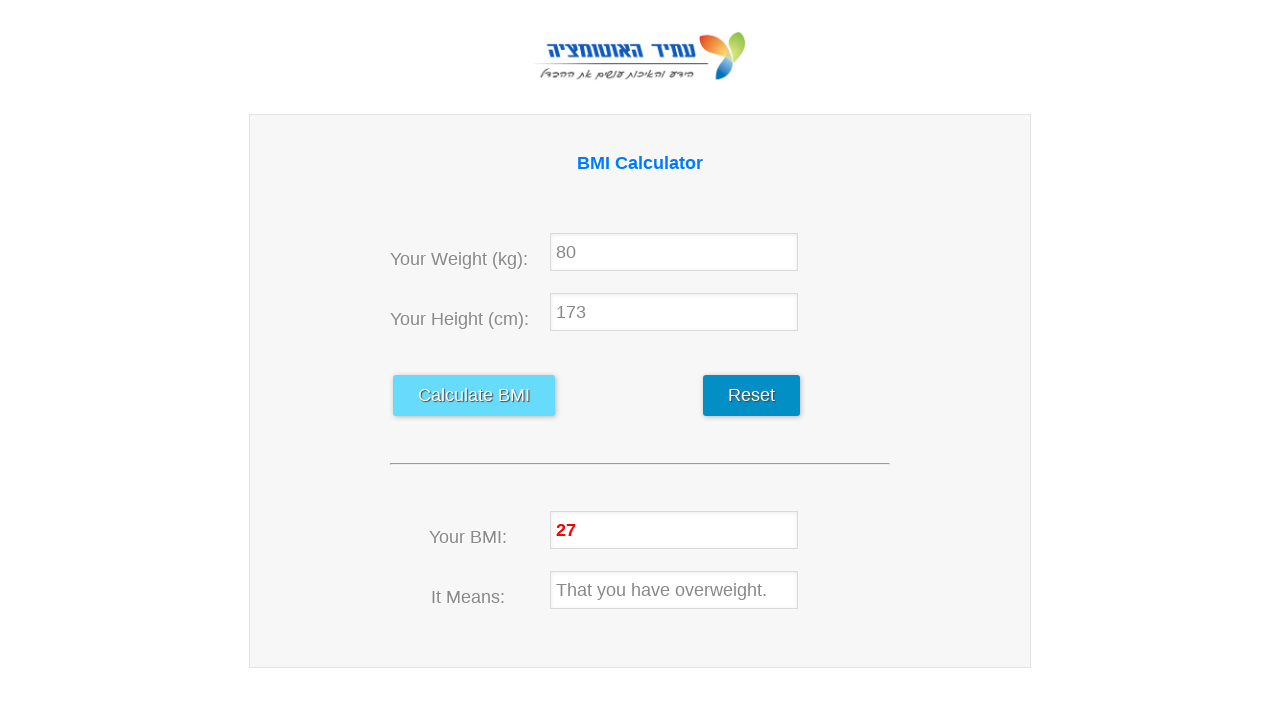

BMI result element loaded and verified
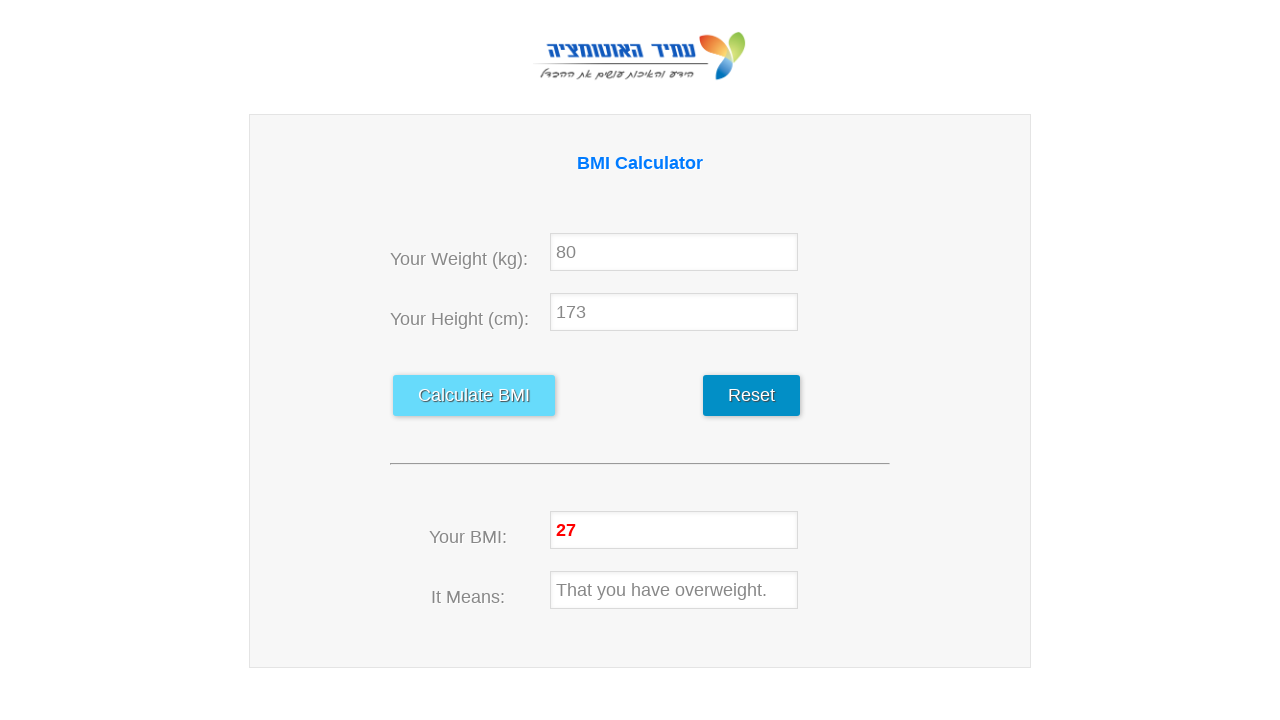

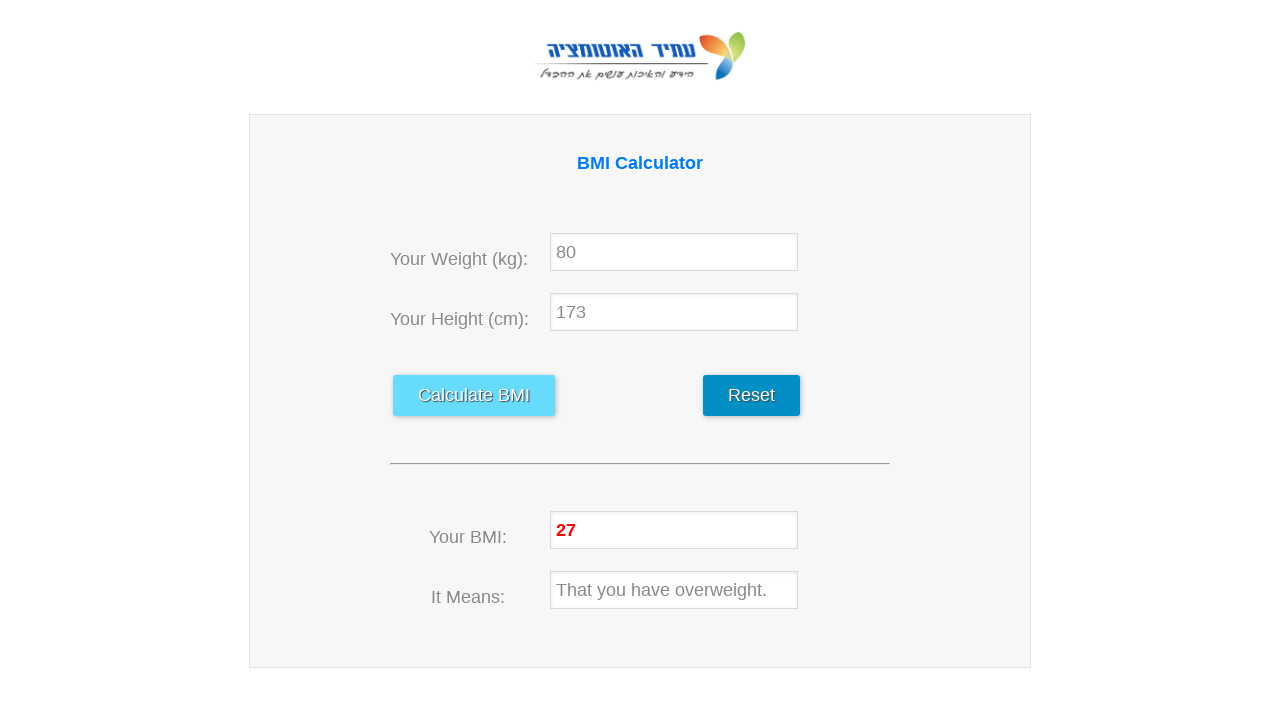